Tests scrolling functionality by navigating to a demo site and scrolling to the bottom of the page

Starting URL: https://www.globalsqa.com/demo-site/

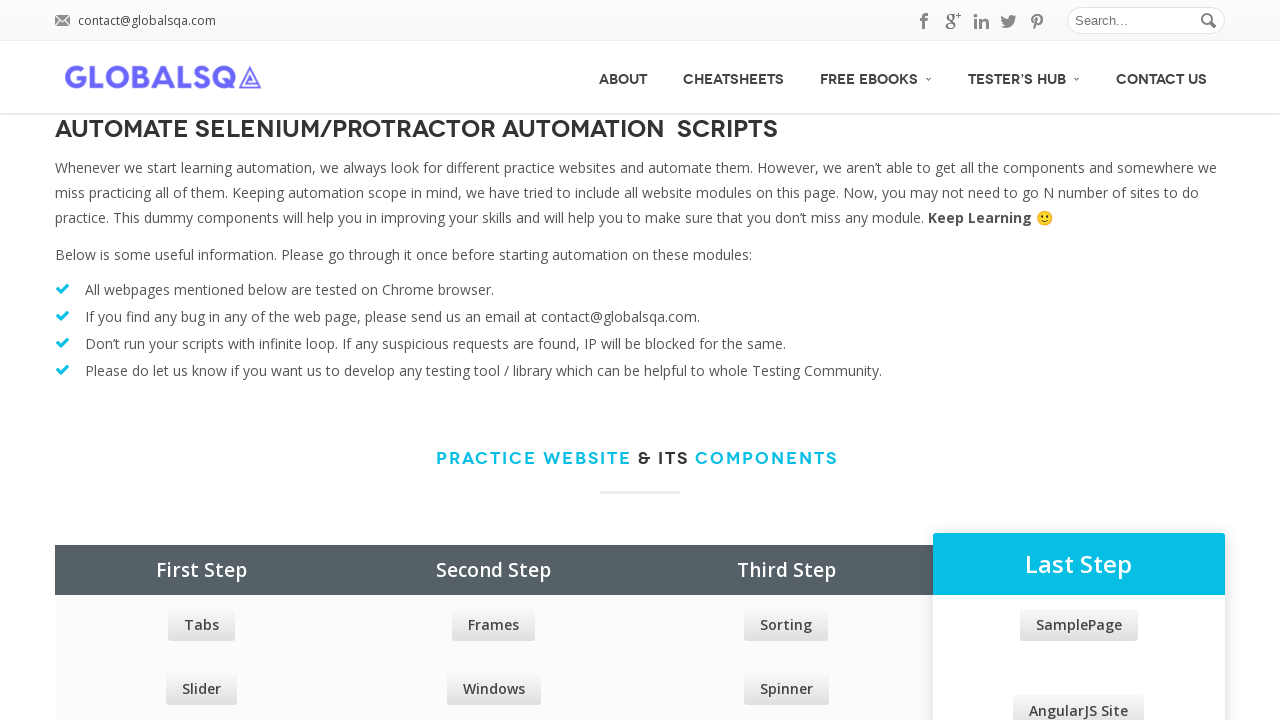

Navigated to Global QA demo site
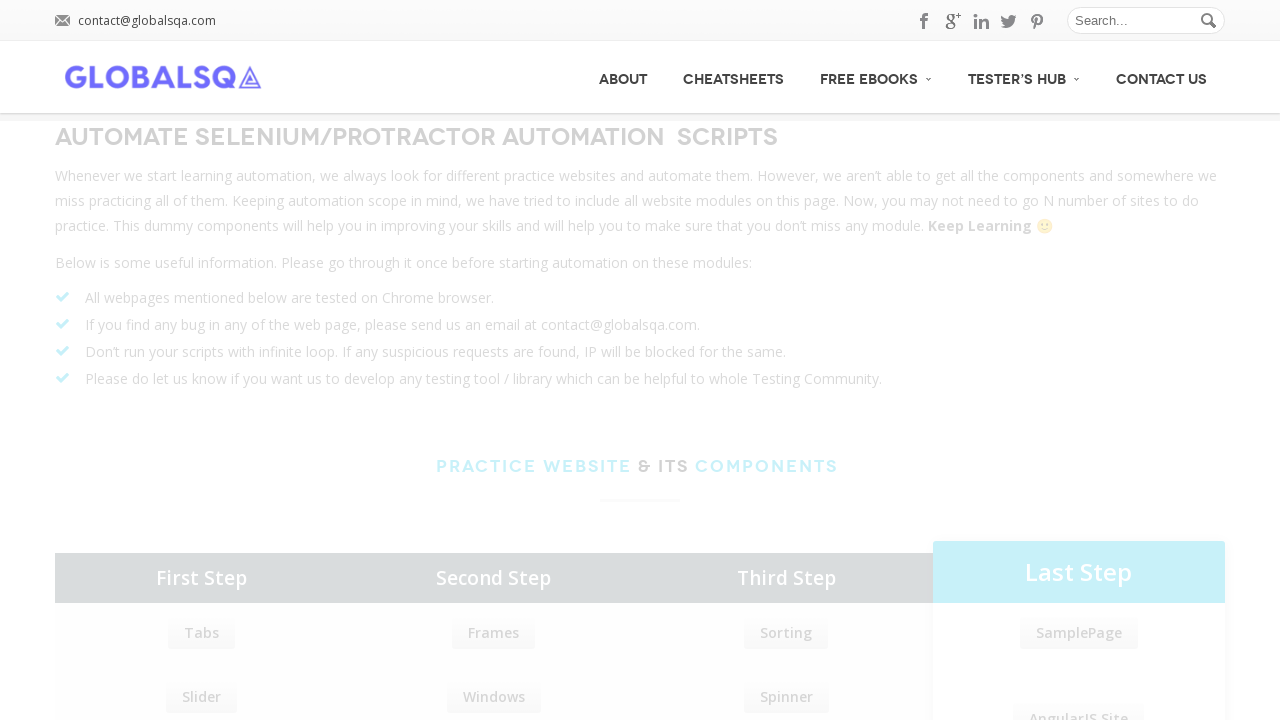

Scrolled to the bottom of the page
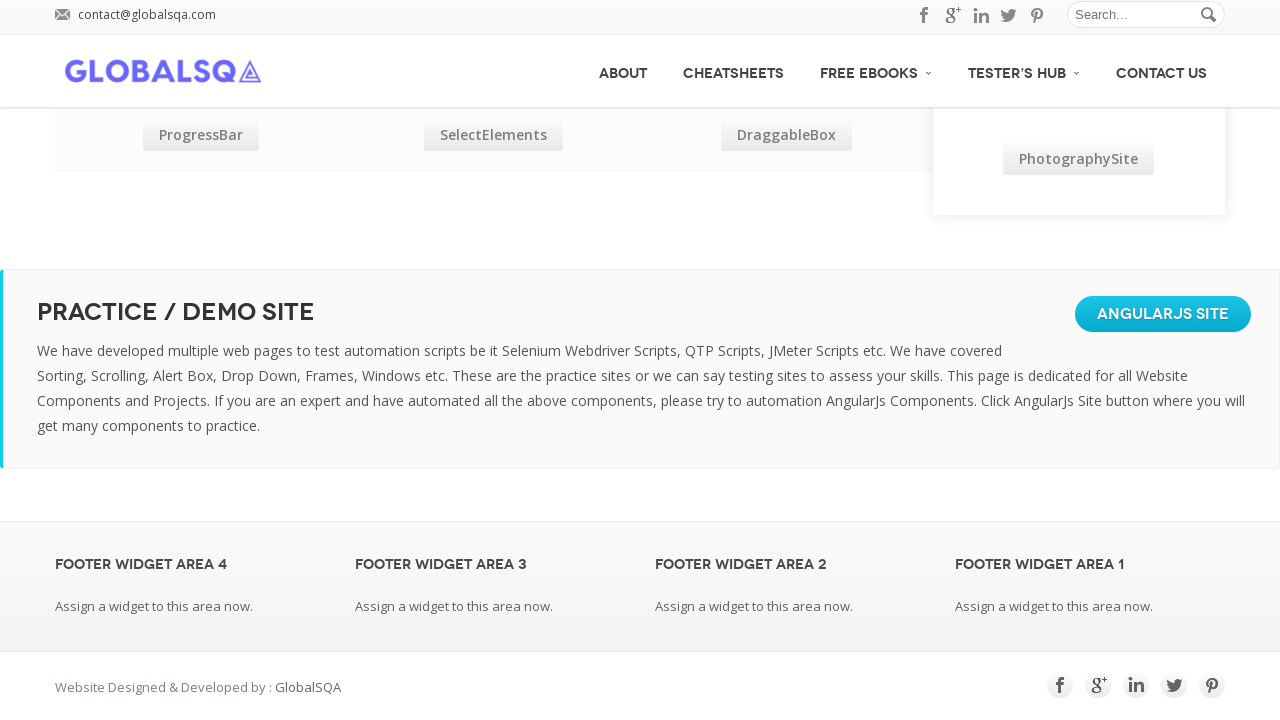

Waited for lazy-loaded content to appear
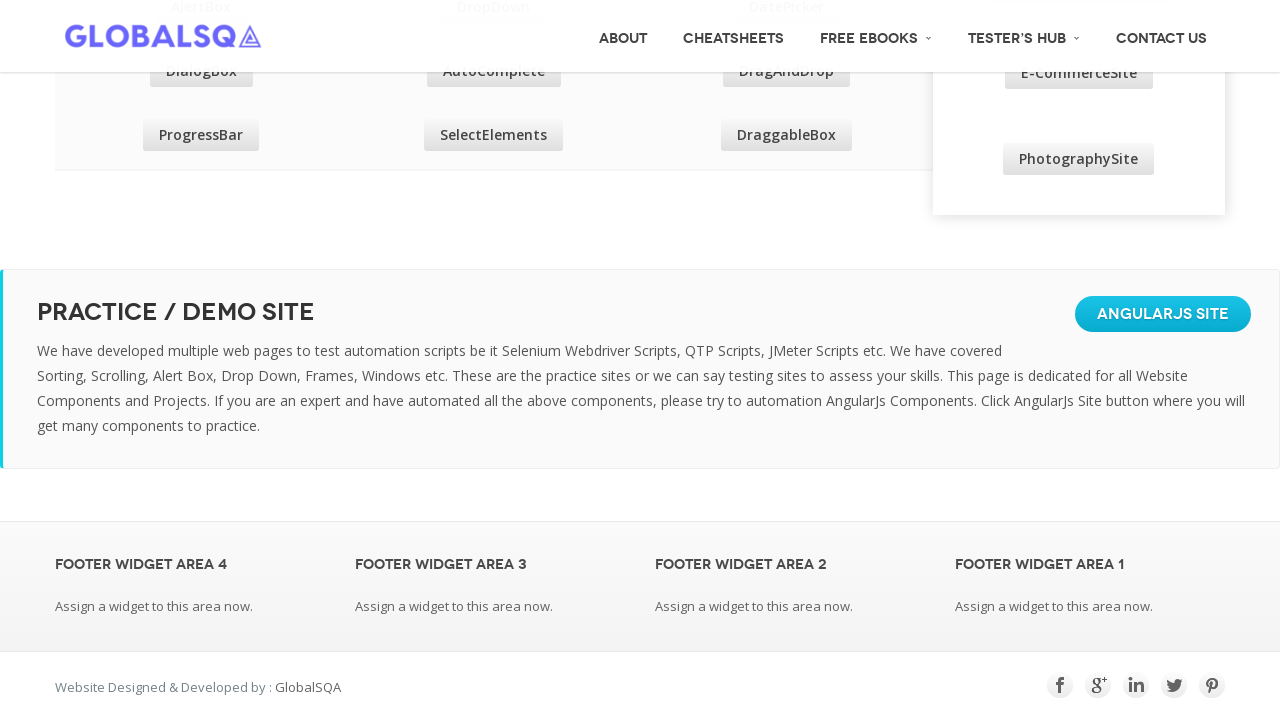

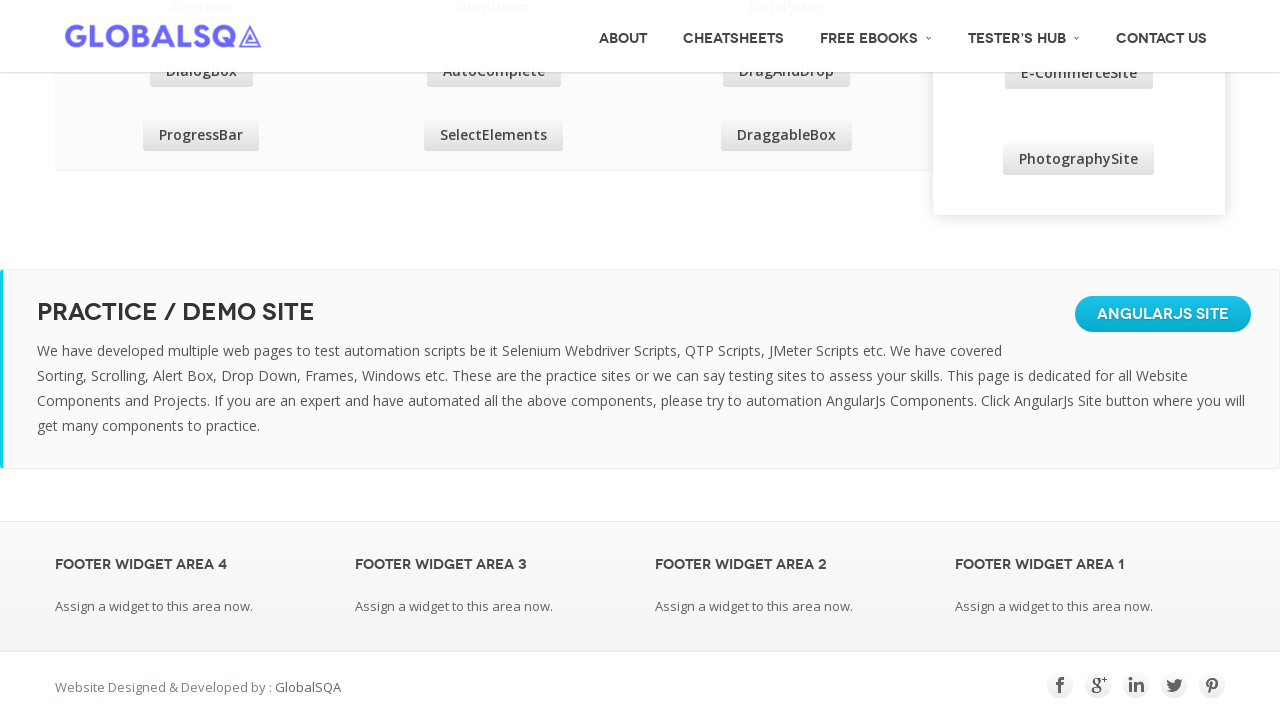